Performs right-click and double-click actions on an "Open Window" button to demonstrate mouse interaction capabilities

Starting URL: https://rahulshettyacademy.com/AutomationPractice/

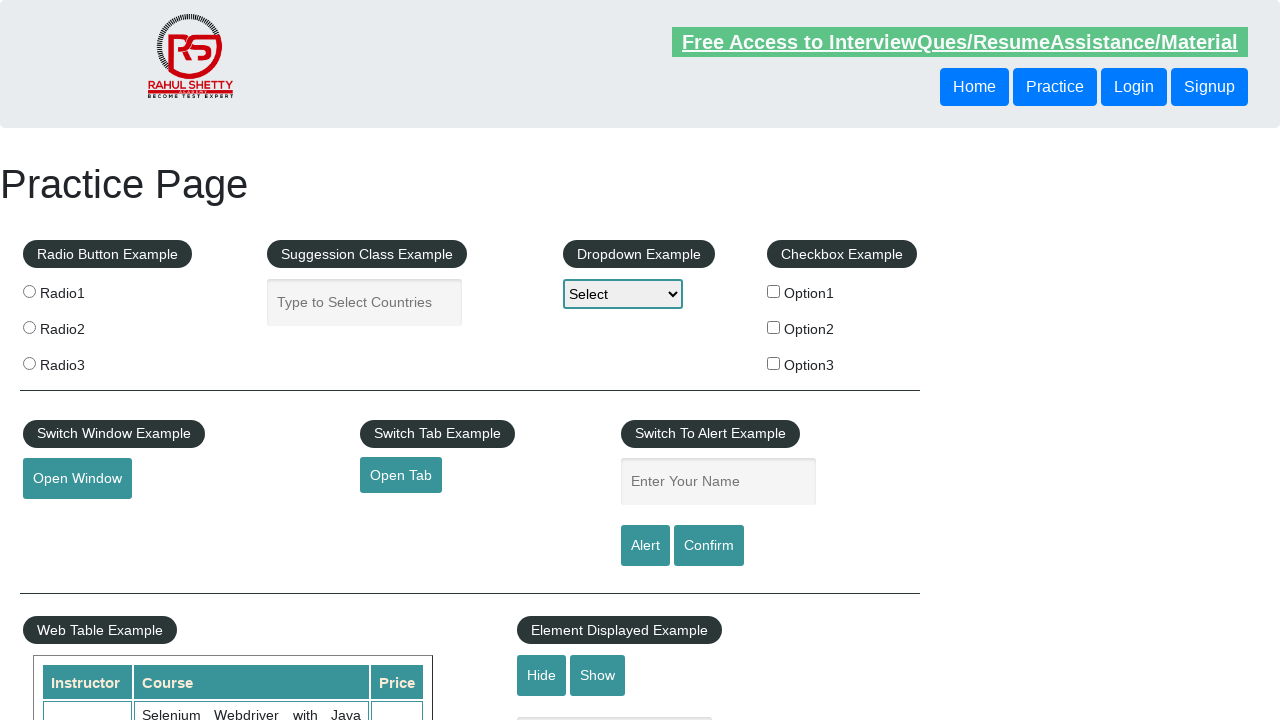

Located the 'Open Window' button element
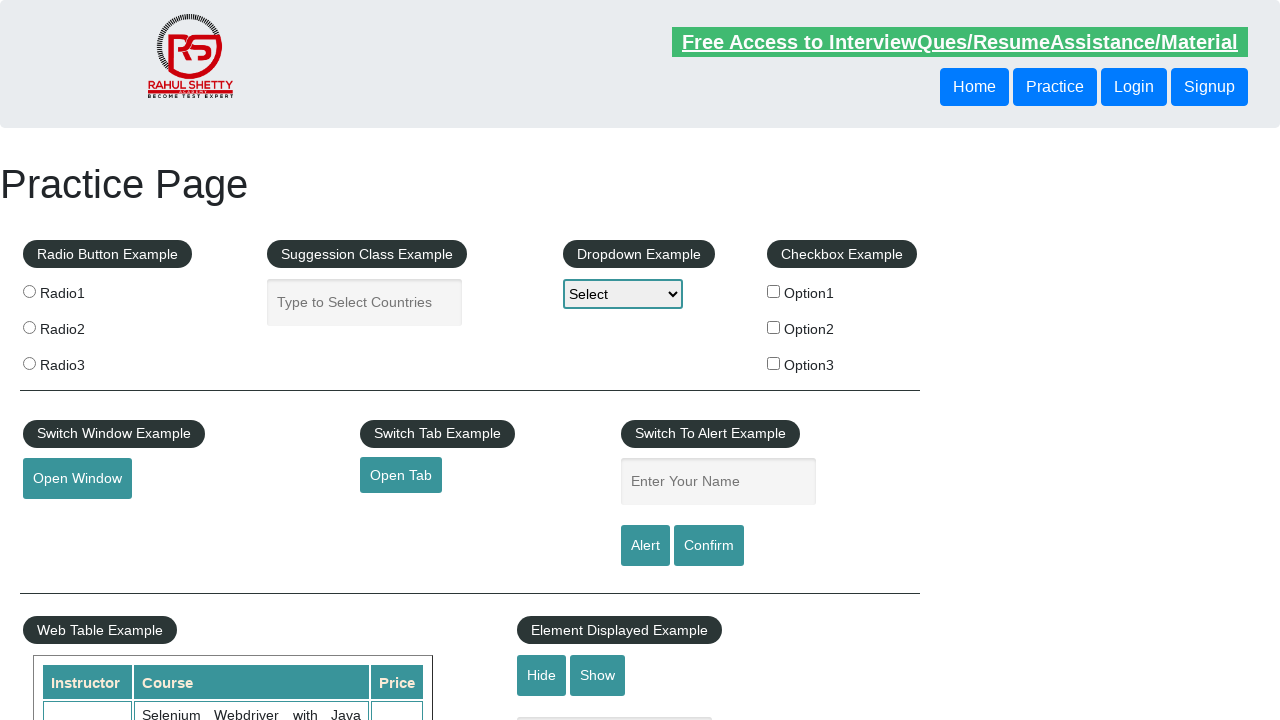

Performed right-click (context click) on the 'Open Window' button at (77, 479) on button#openwindow
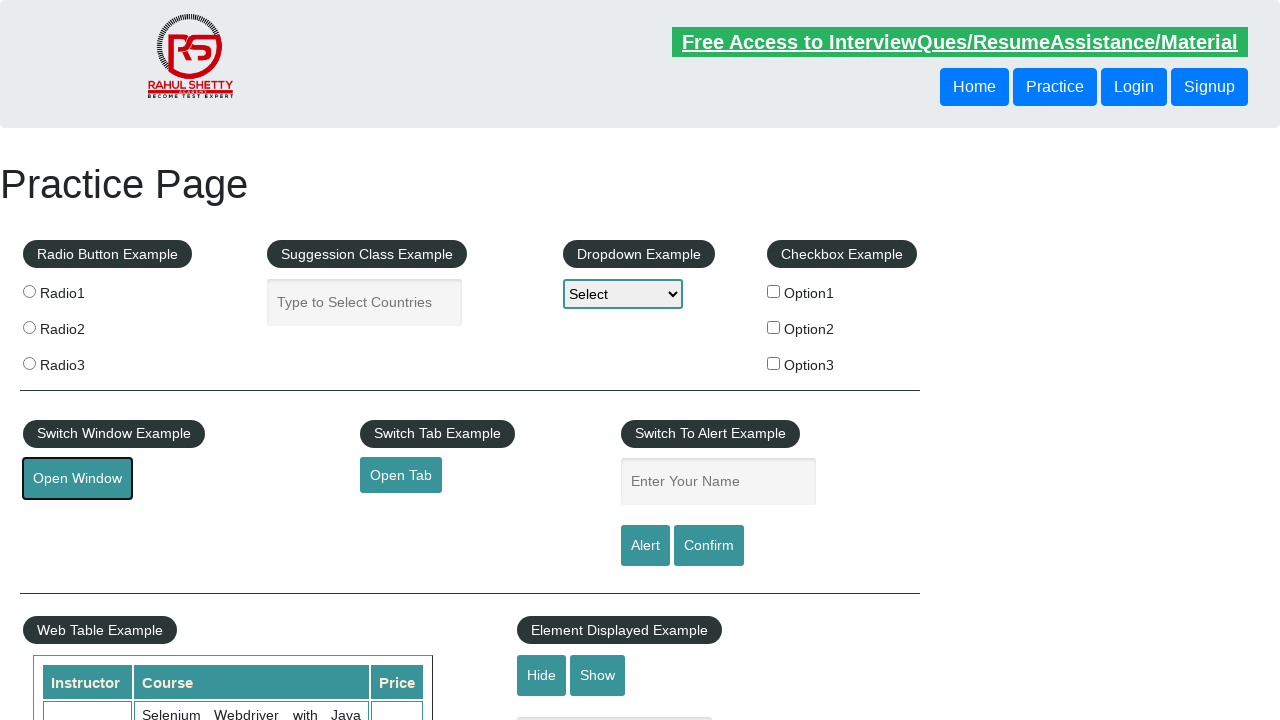

Performed double-click on the 'Open Window' button at (77, 479) on button#openwindow
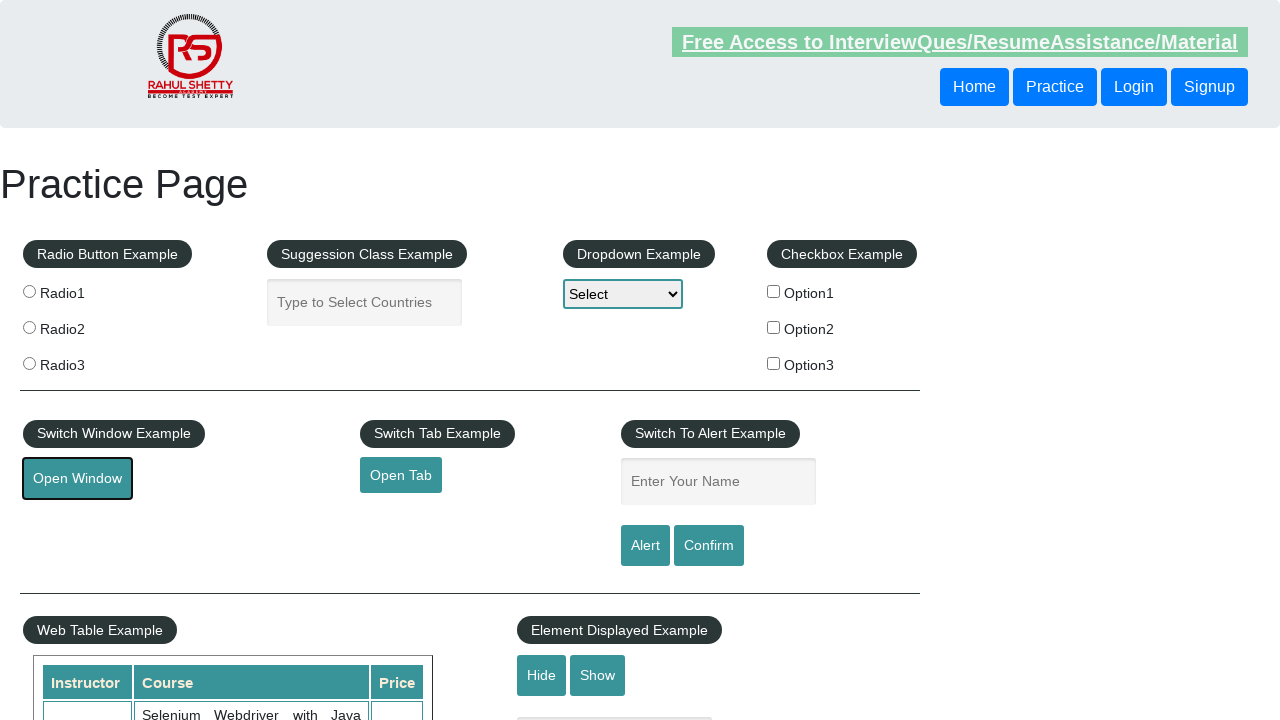

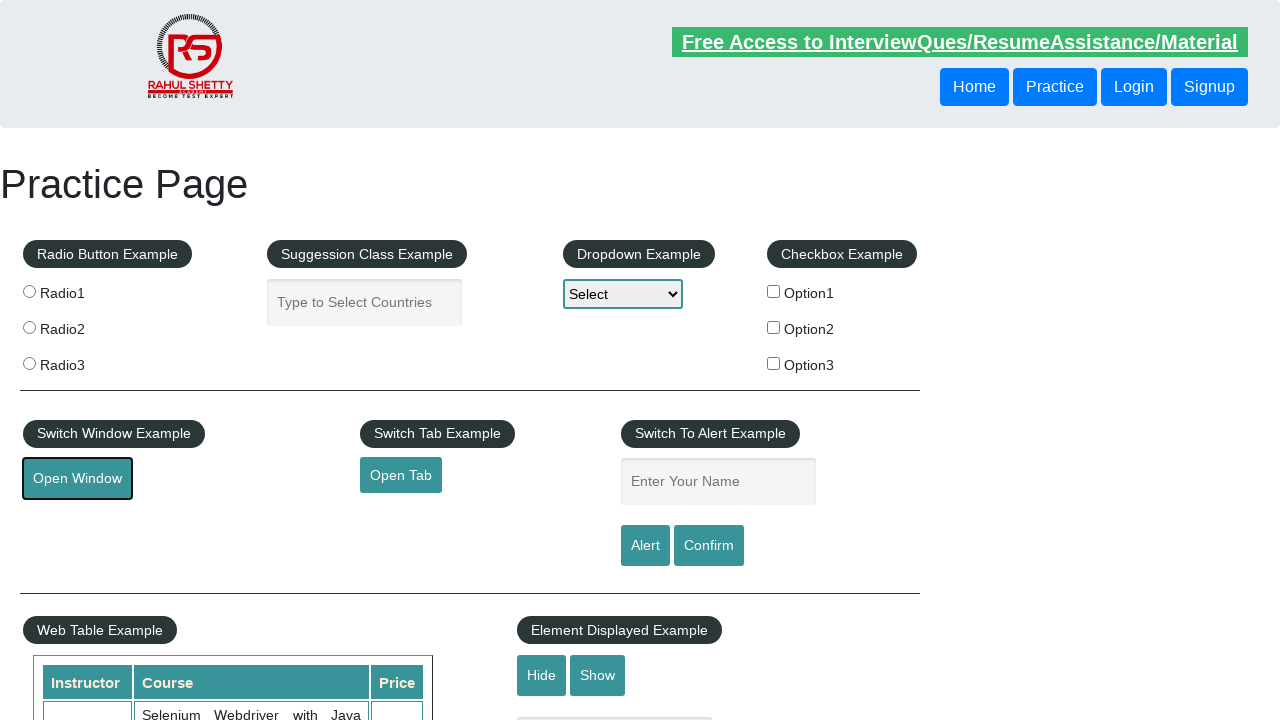